Tests browser confirm dialog by clicking confirm button and dismissing it

Starting URL: https://testpages.eviltester.com/styled/alerts/alert-test.html

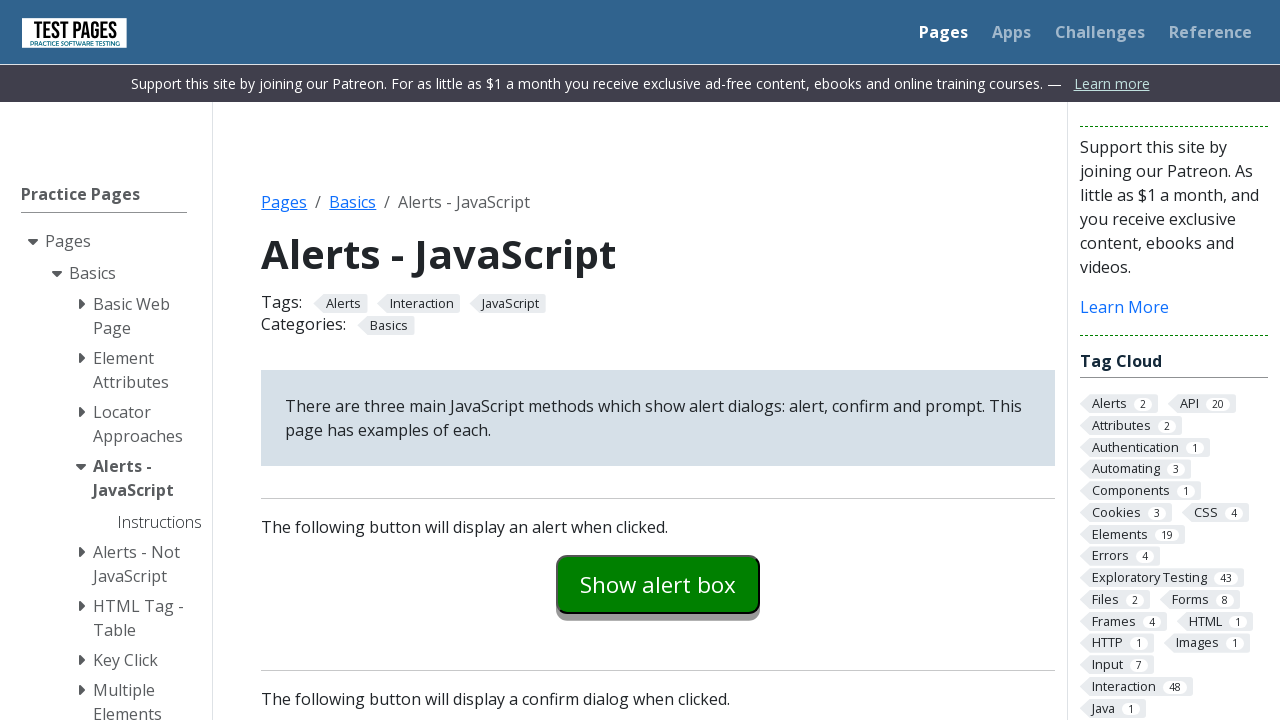

Set up dialog handler to dismiss confirm dialog
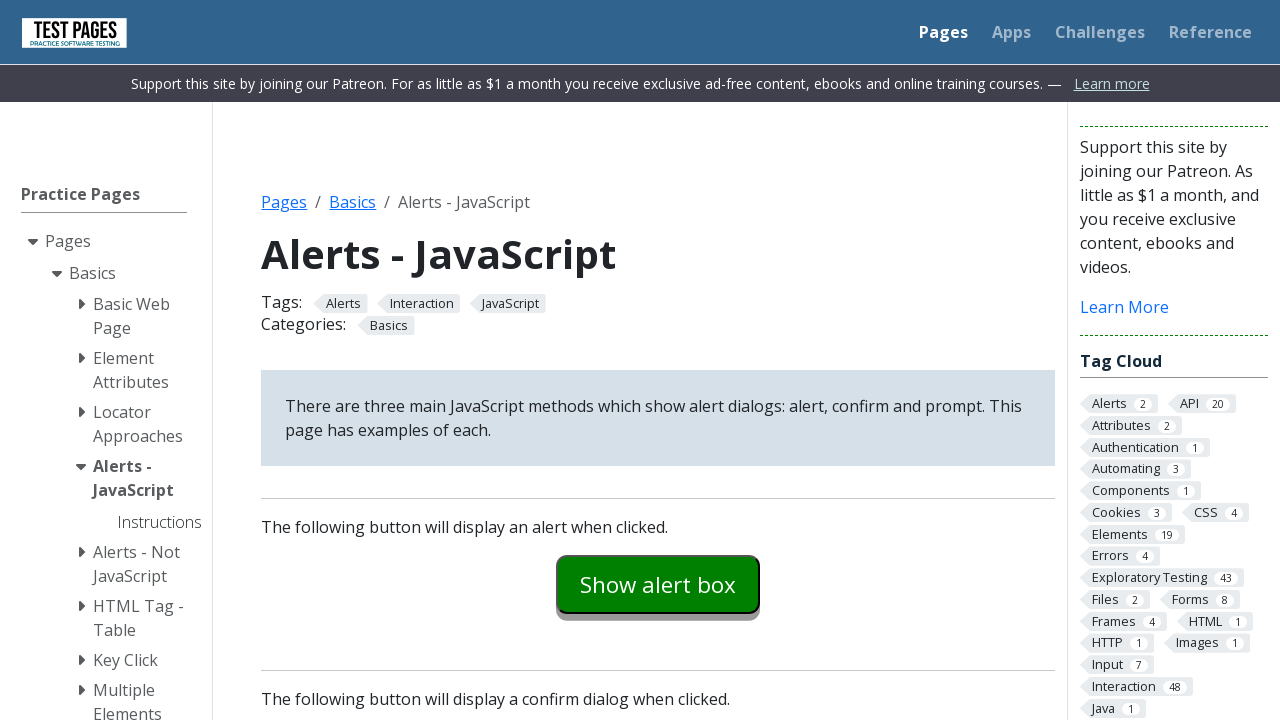

Clicked confirm example button at (658, 360) on #confirmexample
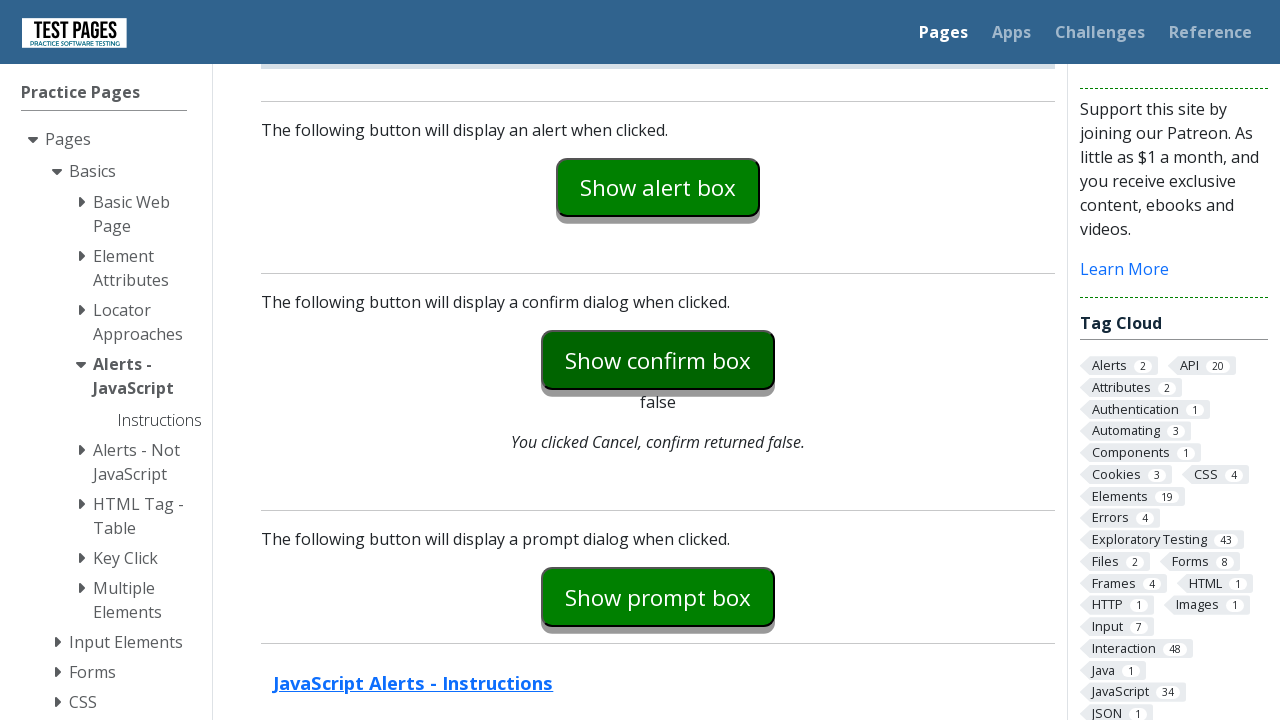

Confirm dialog was dismissed and explanation text updated to show 'You clicked Cancel, confirm returned false.'
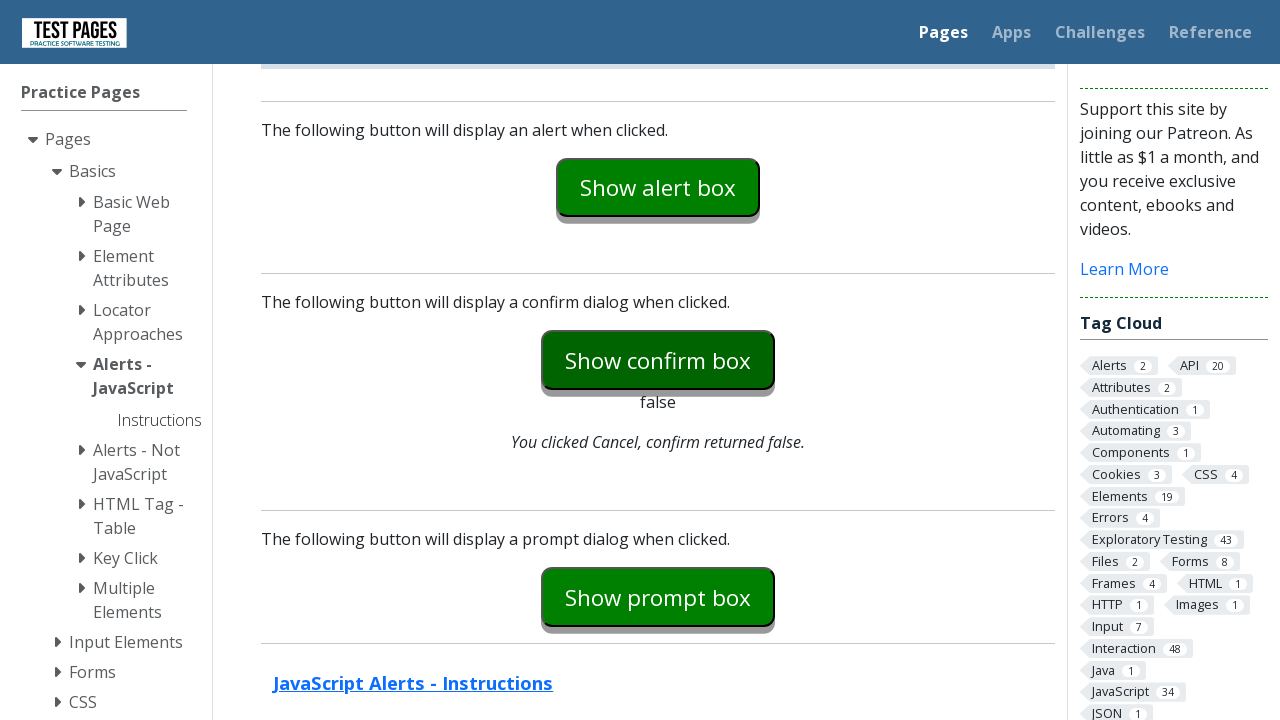

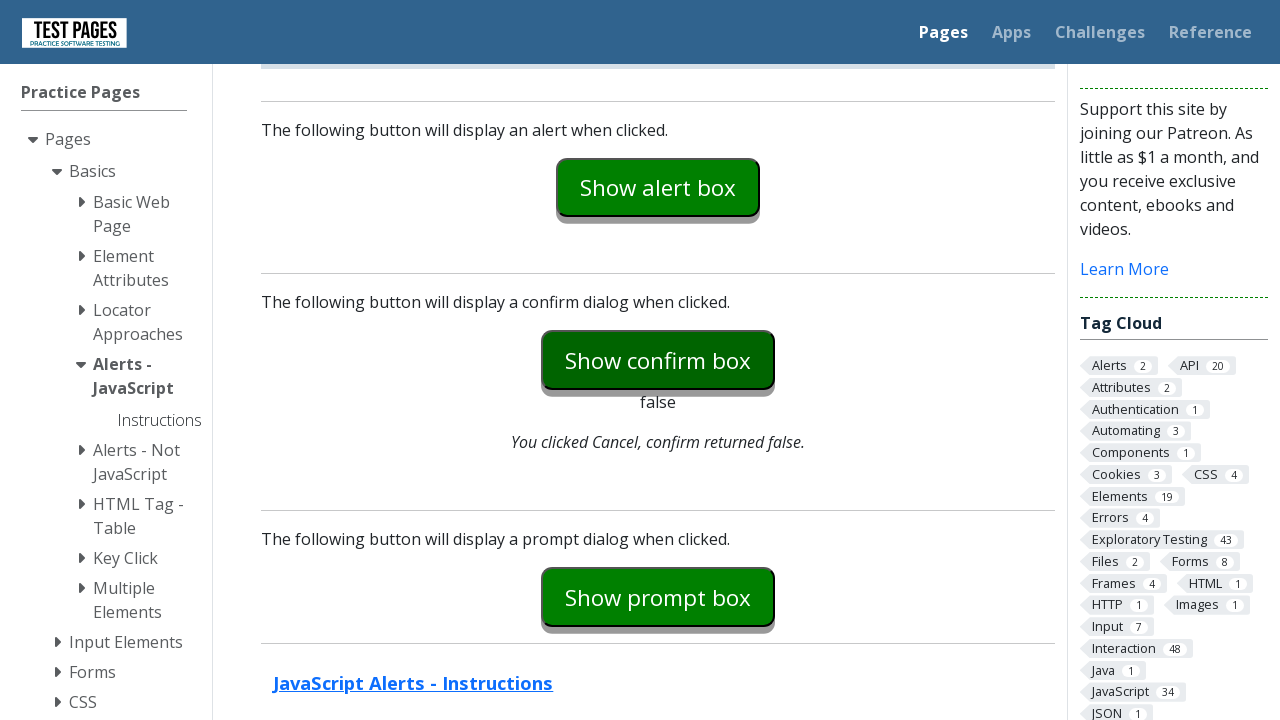